Tests a speech recognition web interface by clicking the start button to begin listening and verifying that the output element displays recognized text.

Starting URL: https://allorizenproject1.netlify.app/

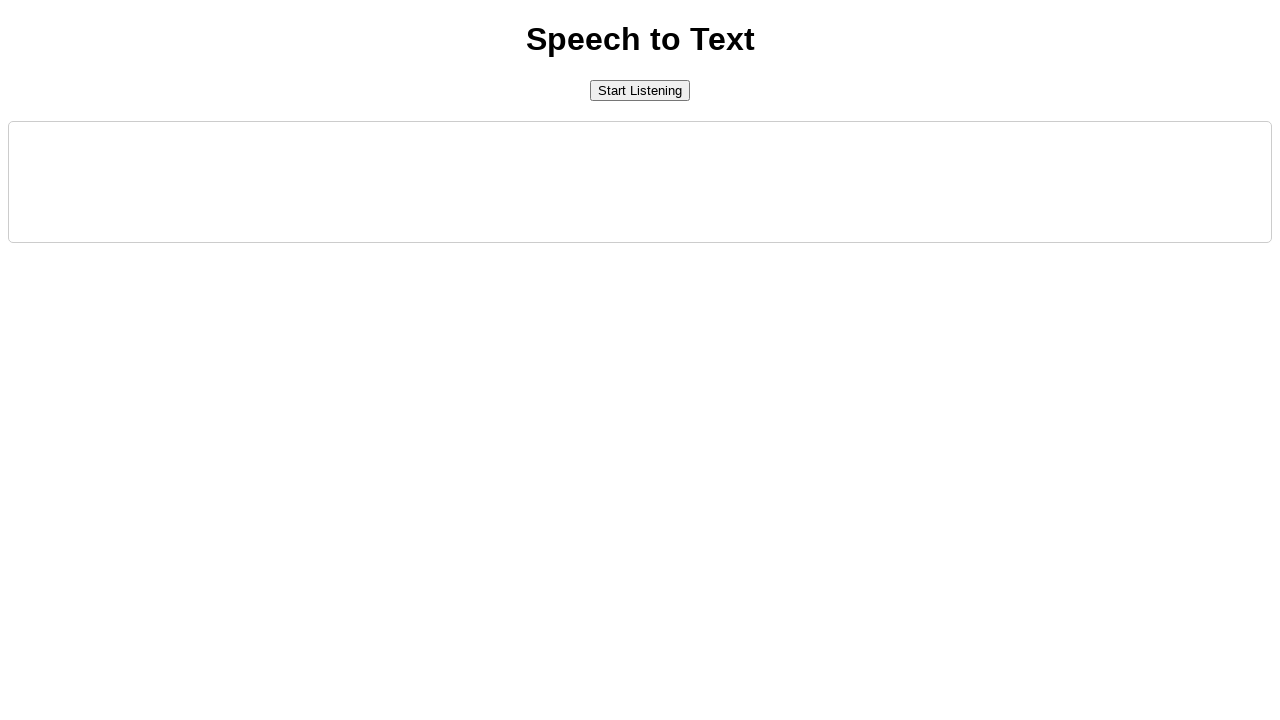

Start listening button became visible
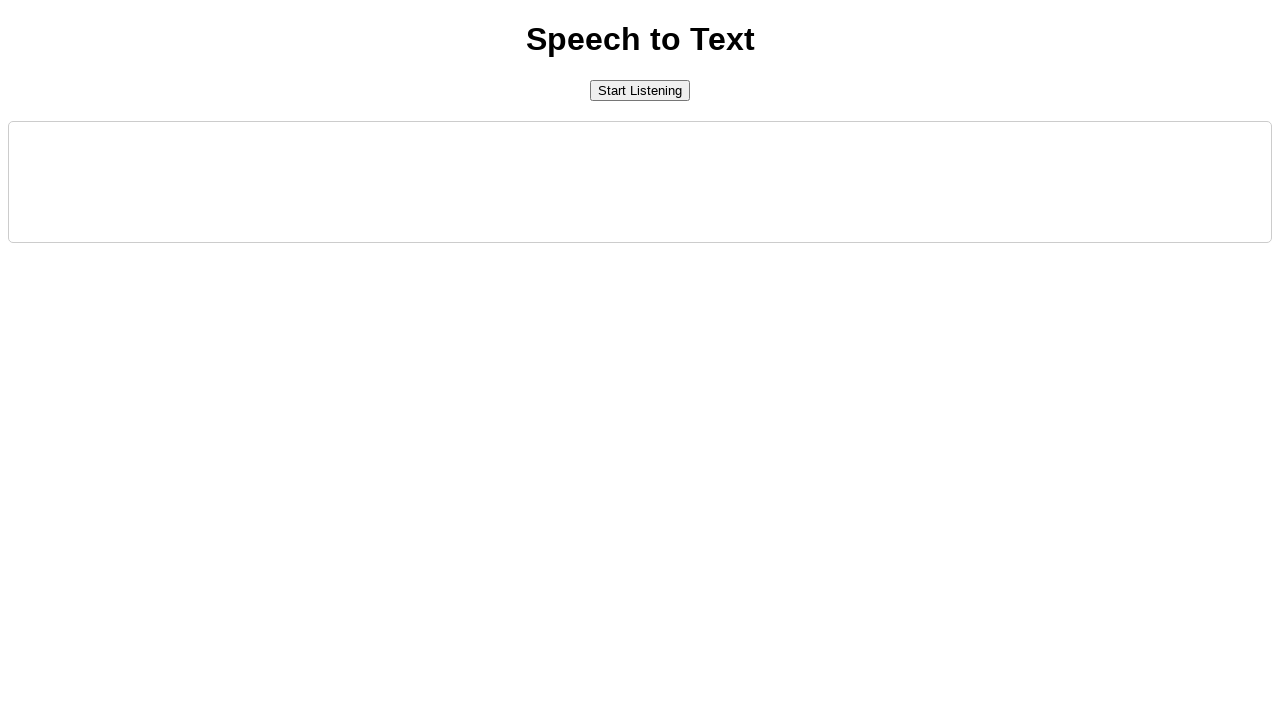

Clicked start listening button to begin speech recognition at (640, 90) on #startButton
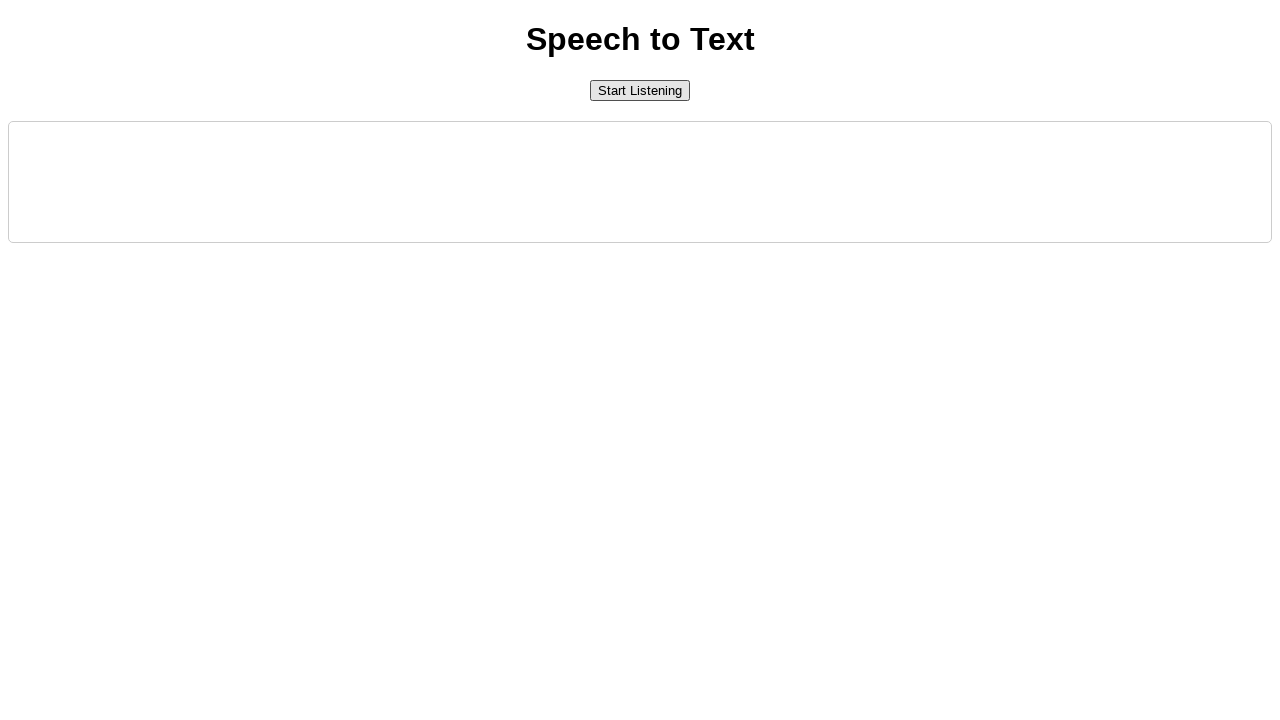

Output element became visible
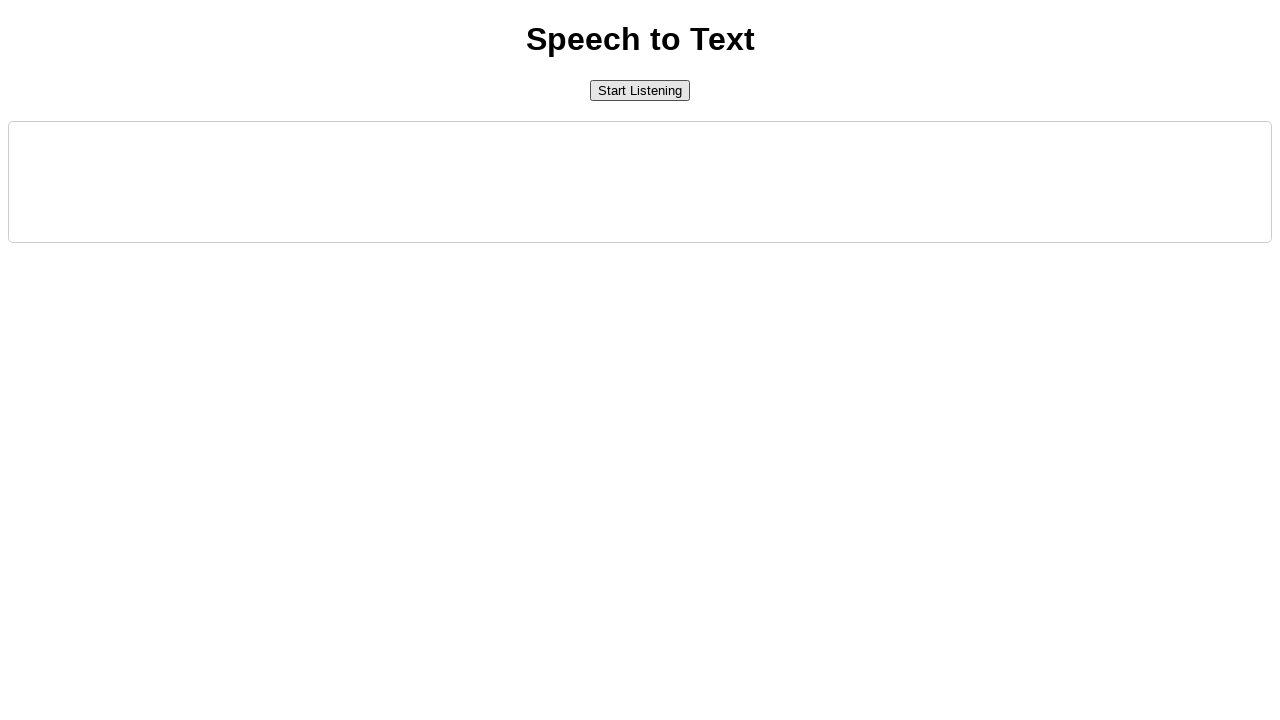

Waited 3 seconds for speech recognition to capture audio
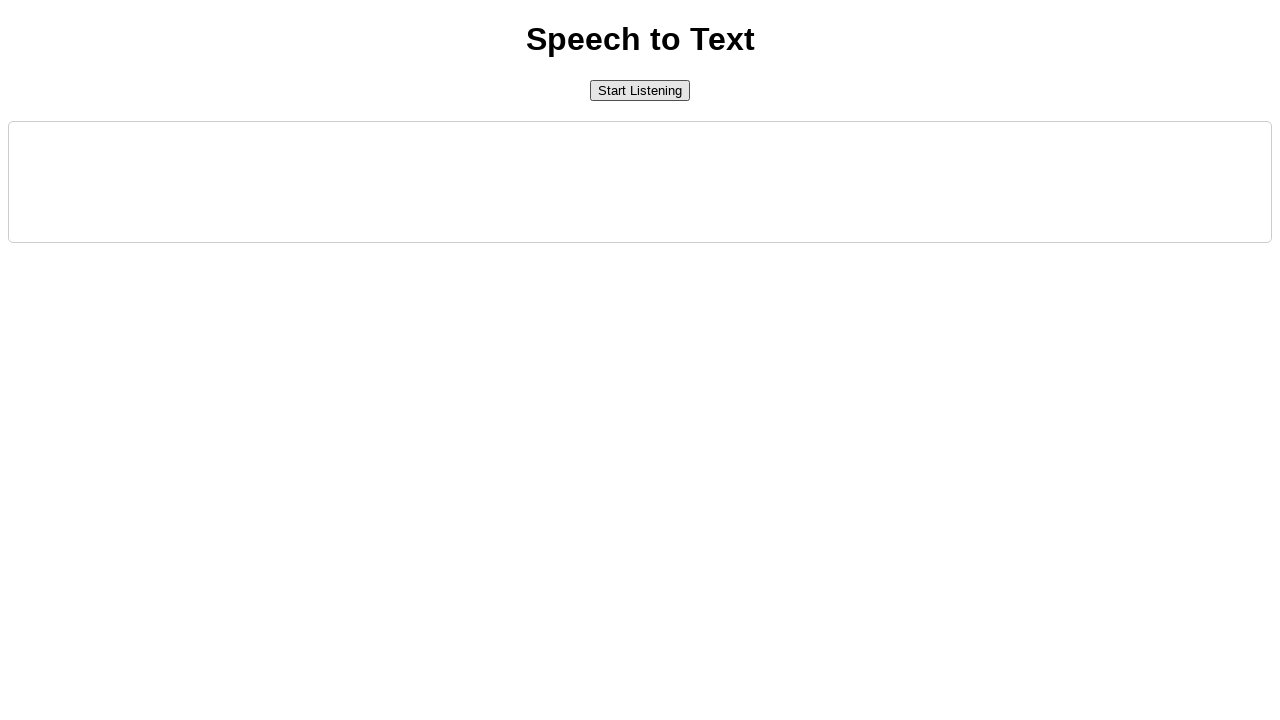

Verified start button state changed, indicating listening has started
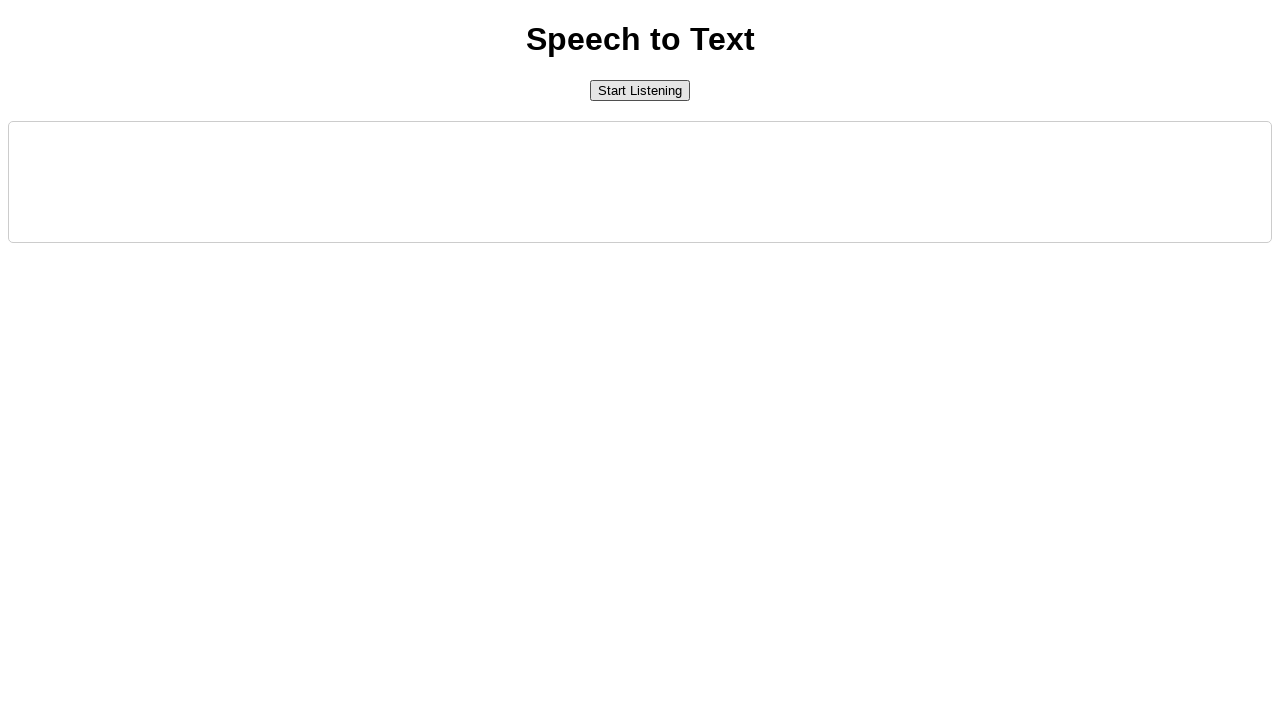

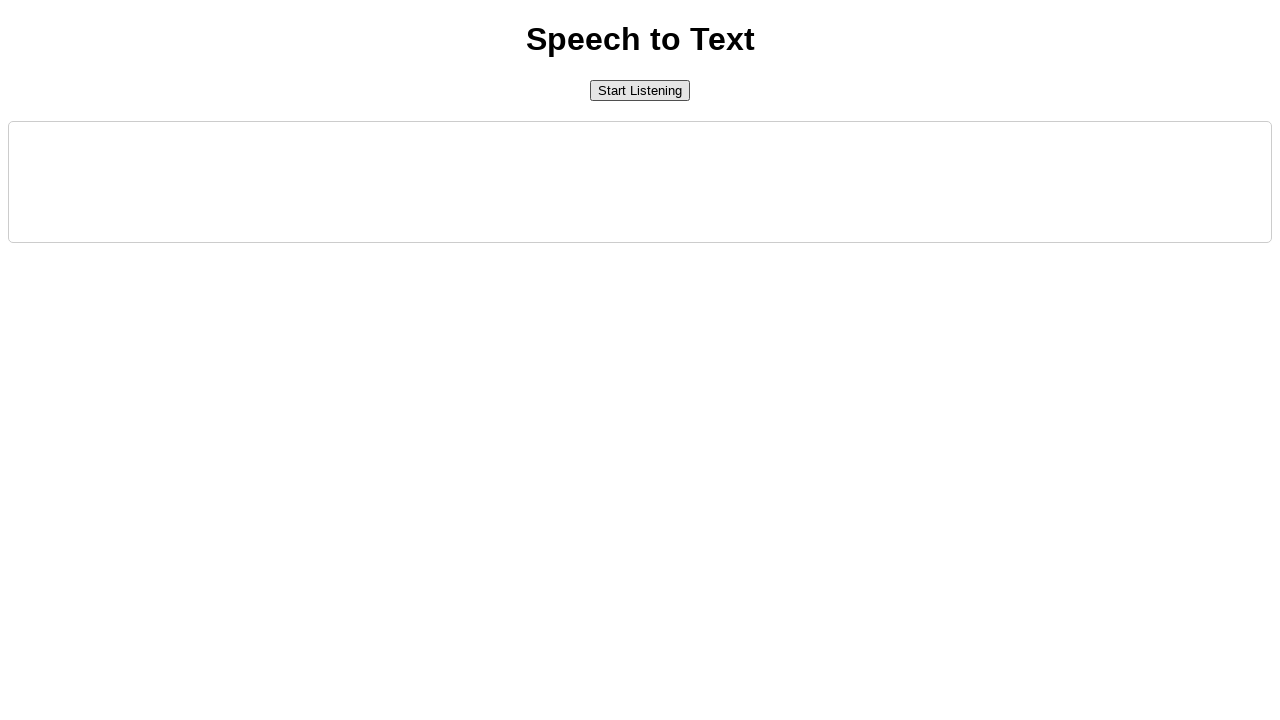